Tests checking a checkbox by clicking on an unchecked checkbox and verifying its state

Starting URL: http://the-internet.herokuapp.com/checkboxes

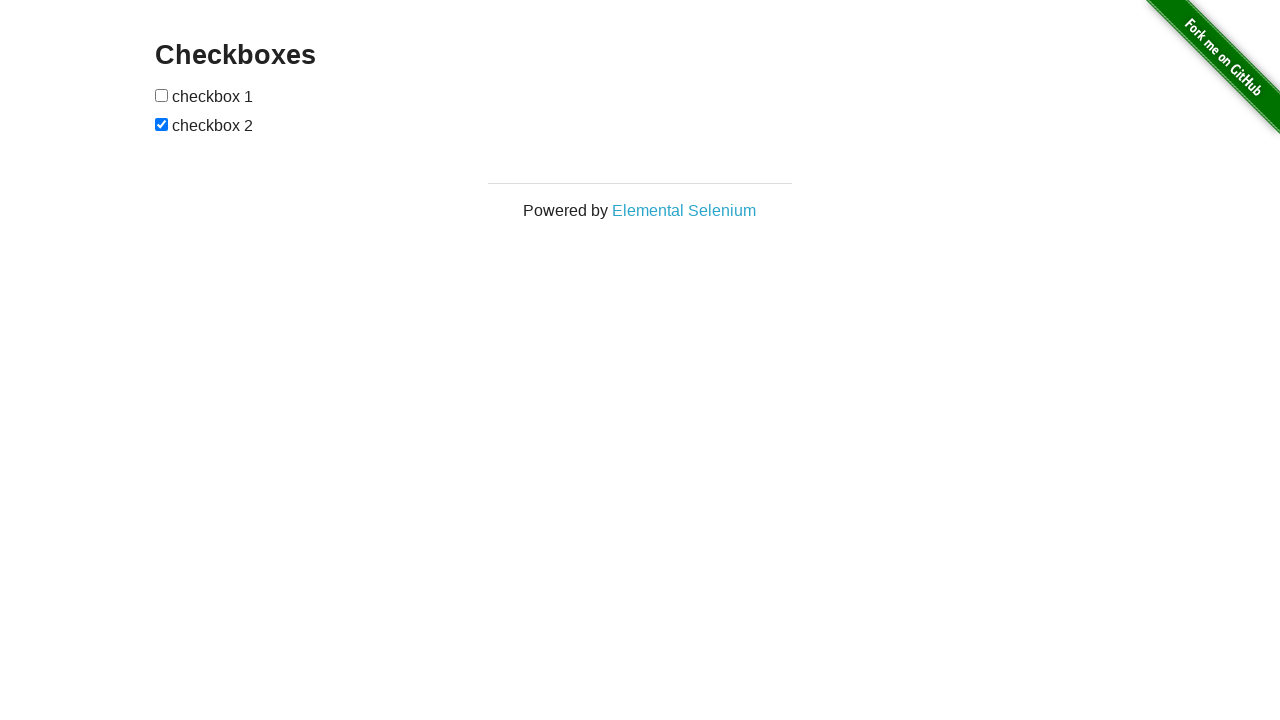

Clicked on the first unchecked checkbox at (162, 95) on #checkboxes input >> nth=0
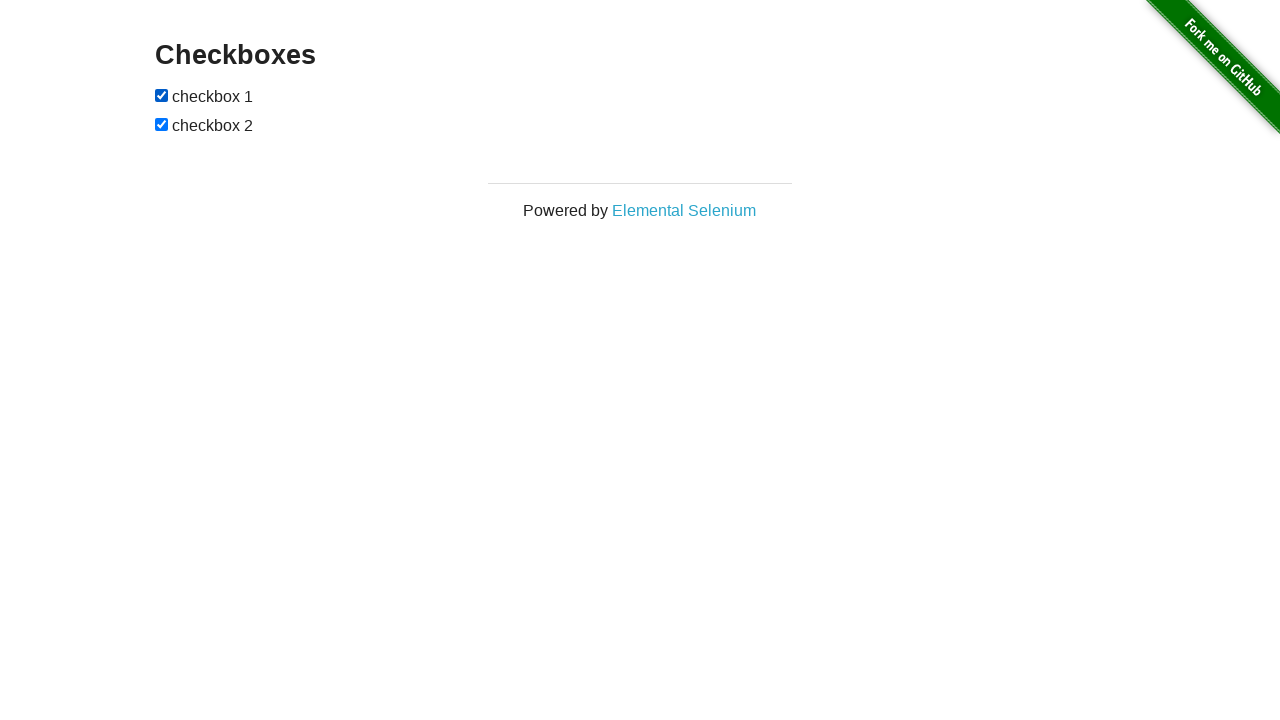

Waited 500ms for checkbox state change
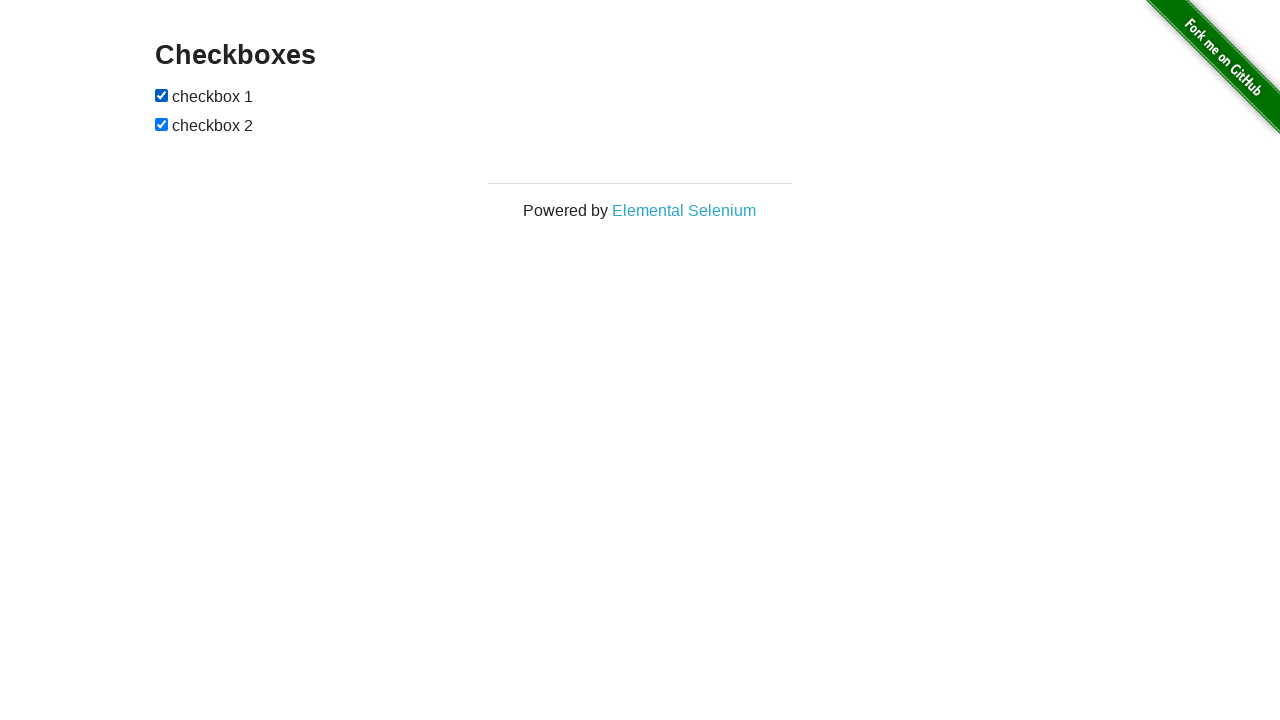

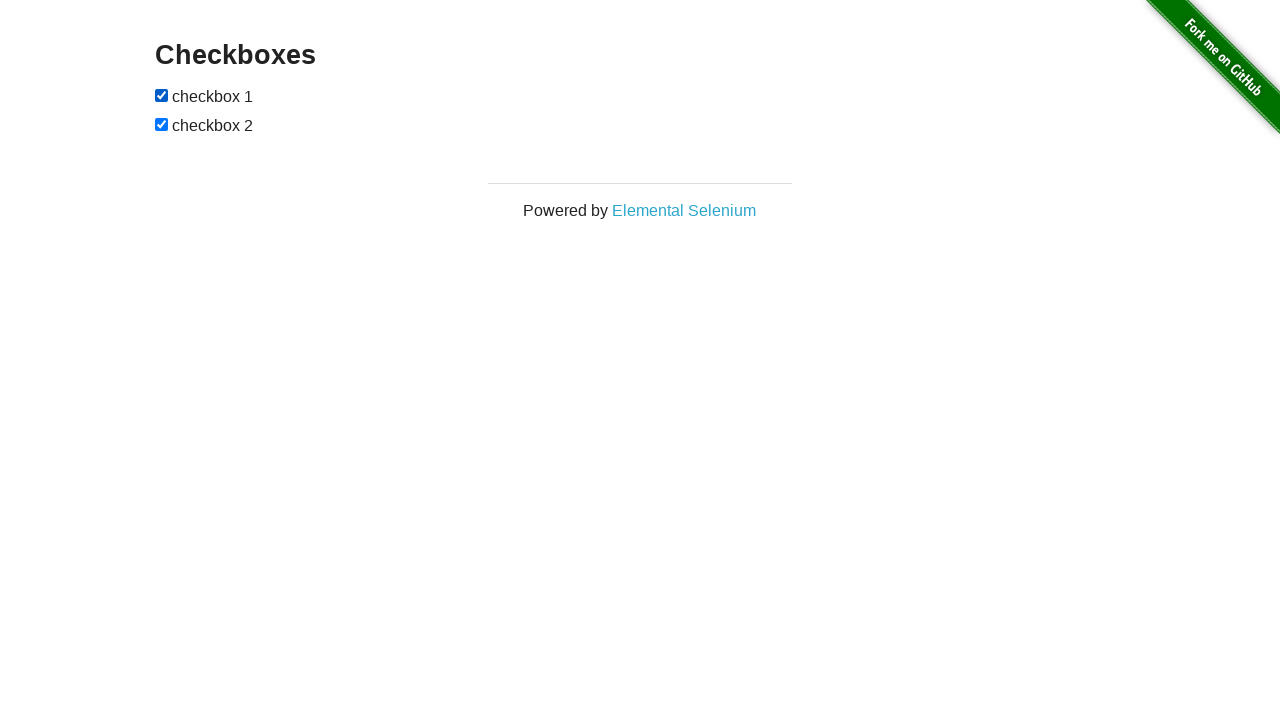